Tests hover functionality by hovering over the first avatar on the page and verifying that additional user information (figcaption) becomes visible.

Starting URL: http://the-internet.herokuapp.com/hovers

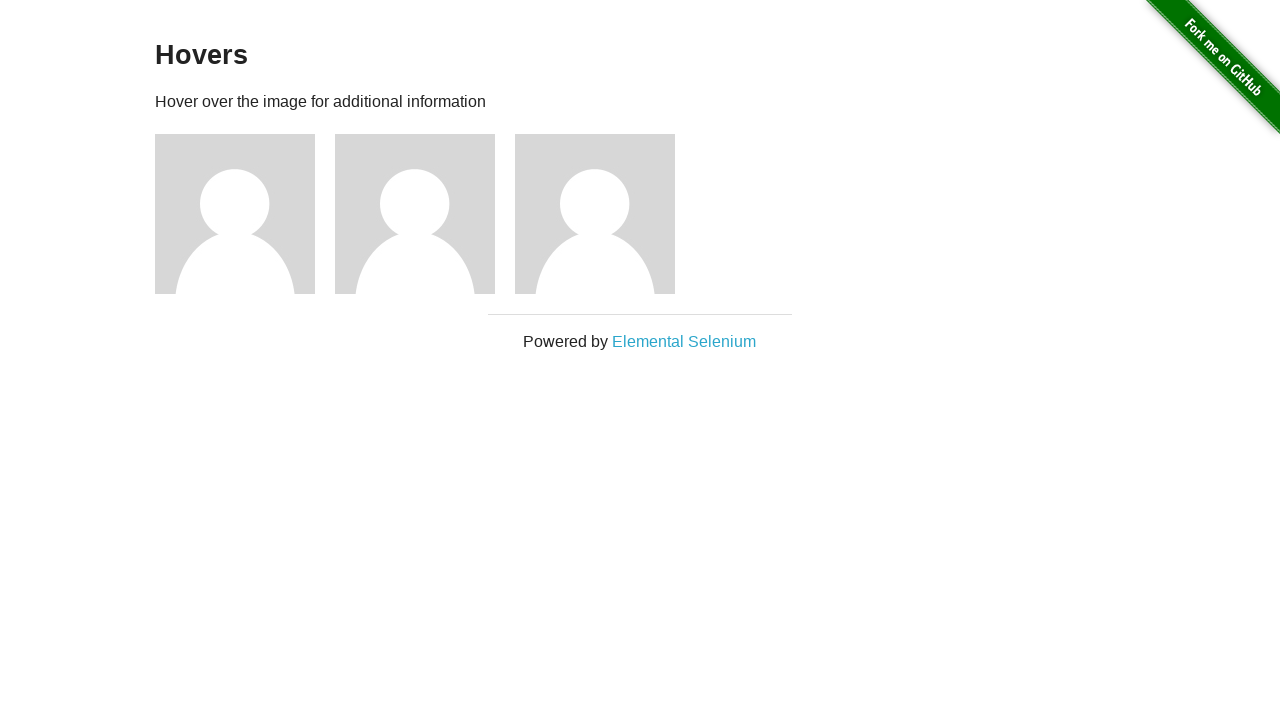

Navigated to hovers test page
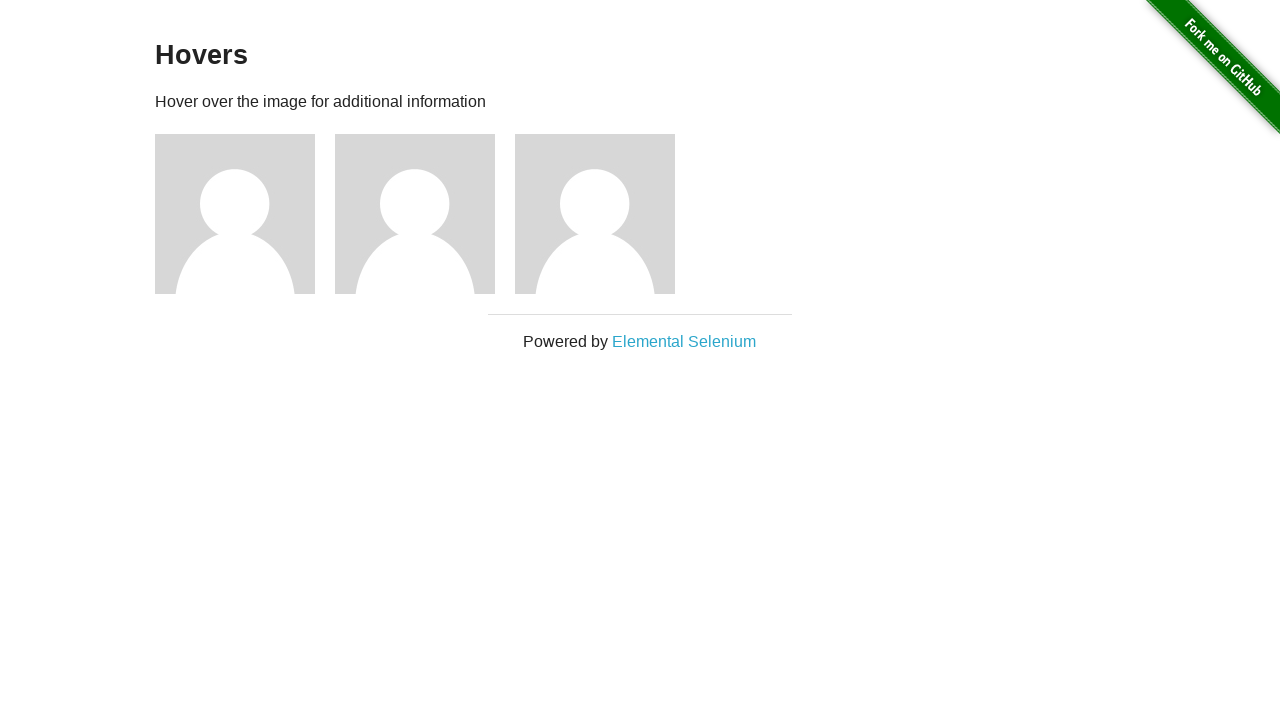

Hovered over the first avatar at (245, 214) on .figure >> nth=0
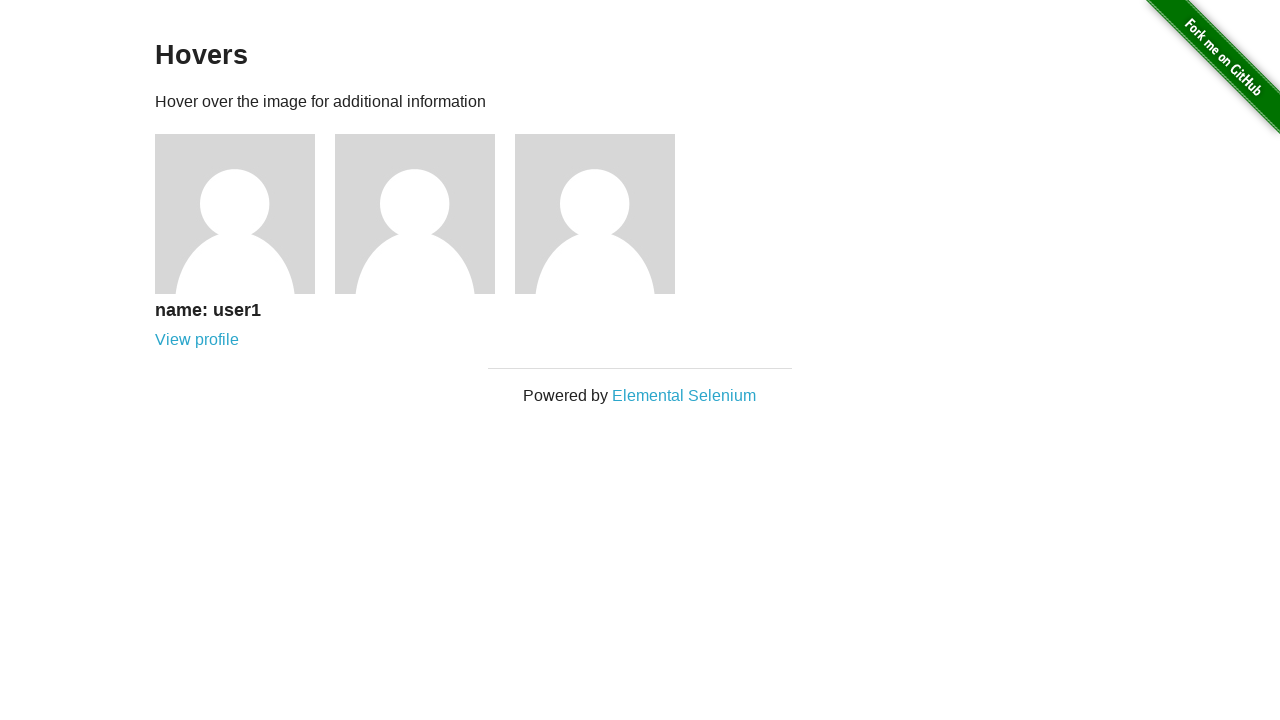

Figcaption became visible after hovering
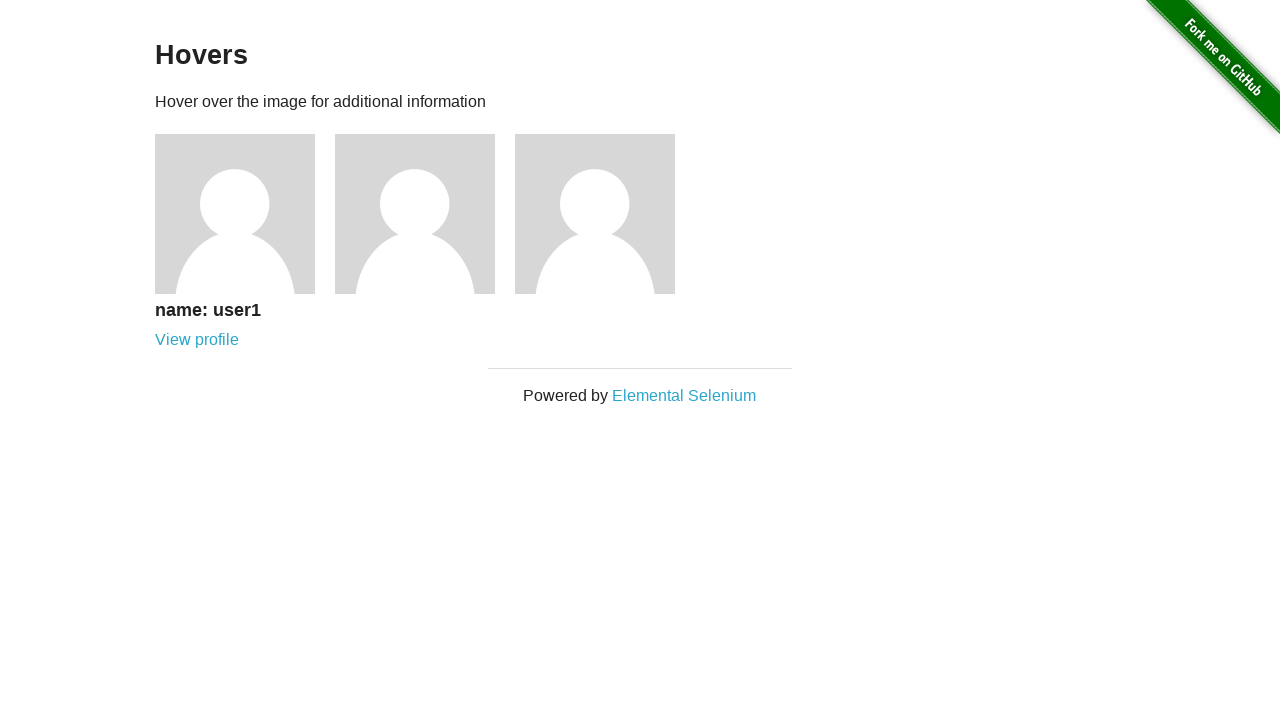

Verified that figcaption is visible
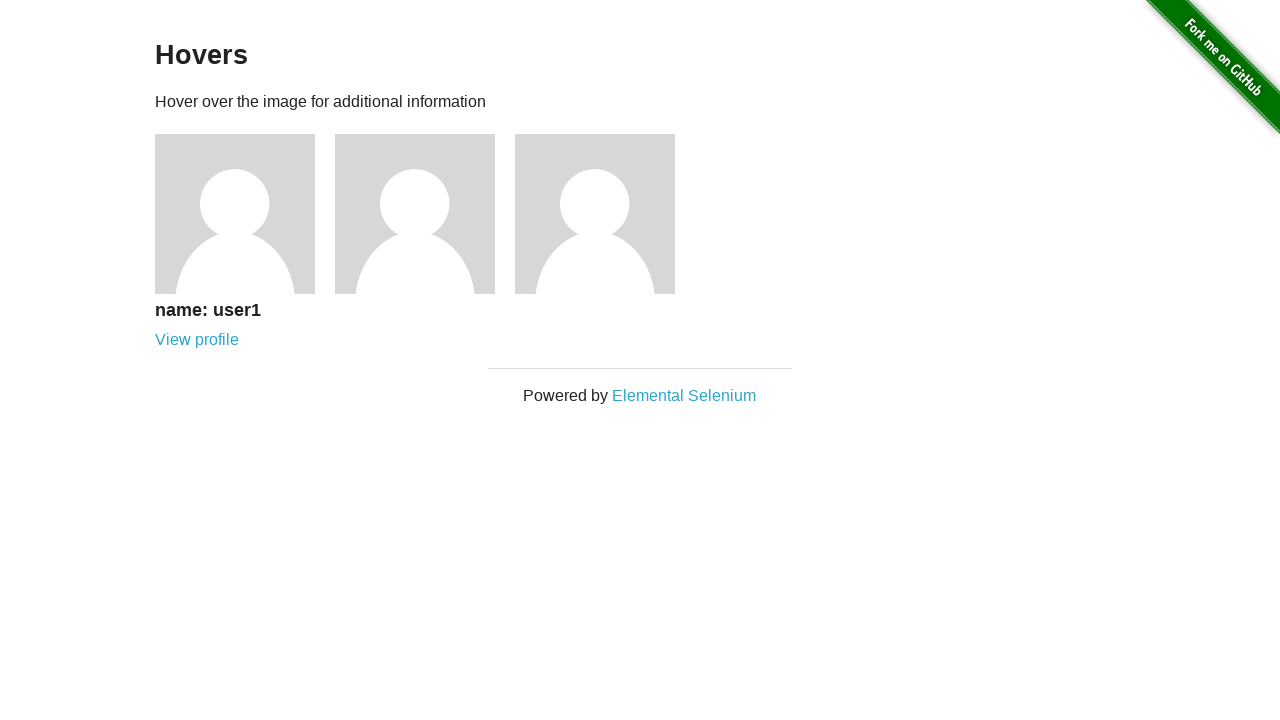

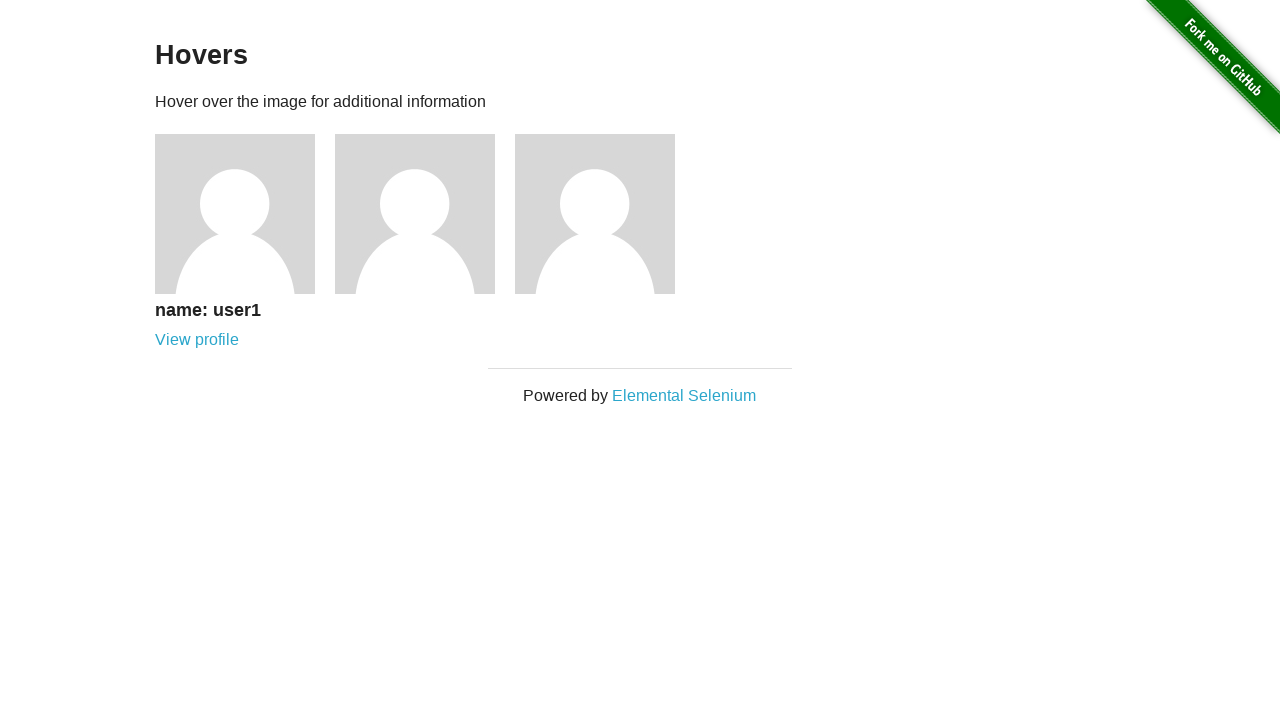